Tests the feedback form submission on a banking demo website by clicking the feedback link, filling out the form with name, email, subject, and comments, then submitting and verifying success message appears.

Starting URL: http://zero.webappsecurity.com/

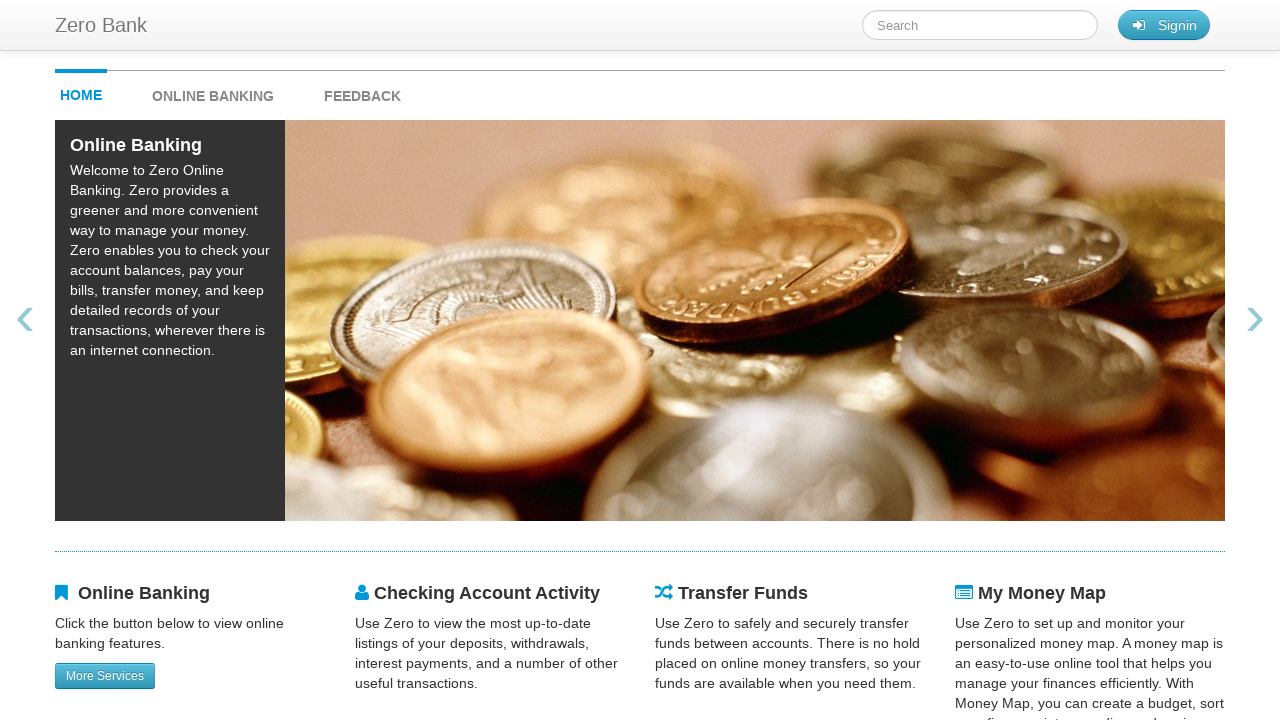

Clicked feedback link at (362, 91) on #feedback
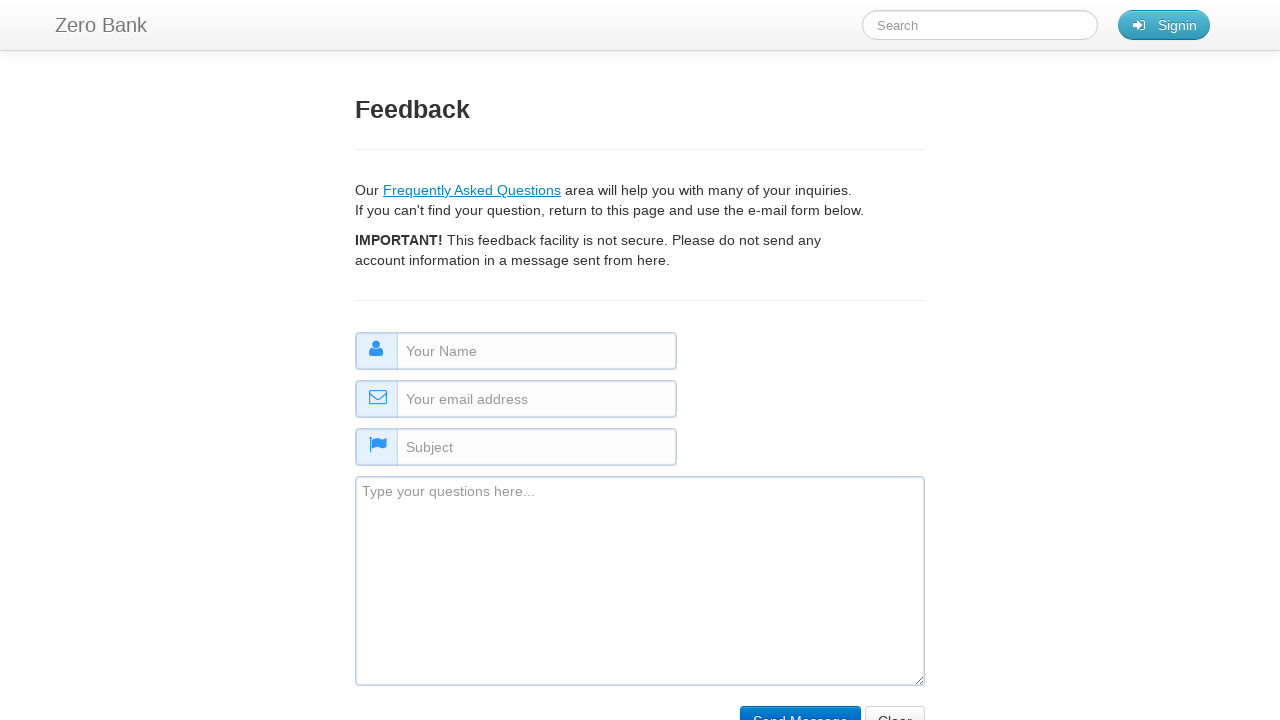

Filled name field with 'John Smith' on #name
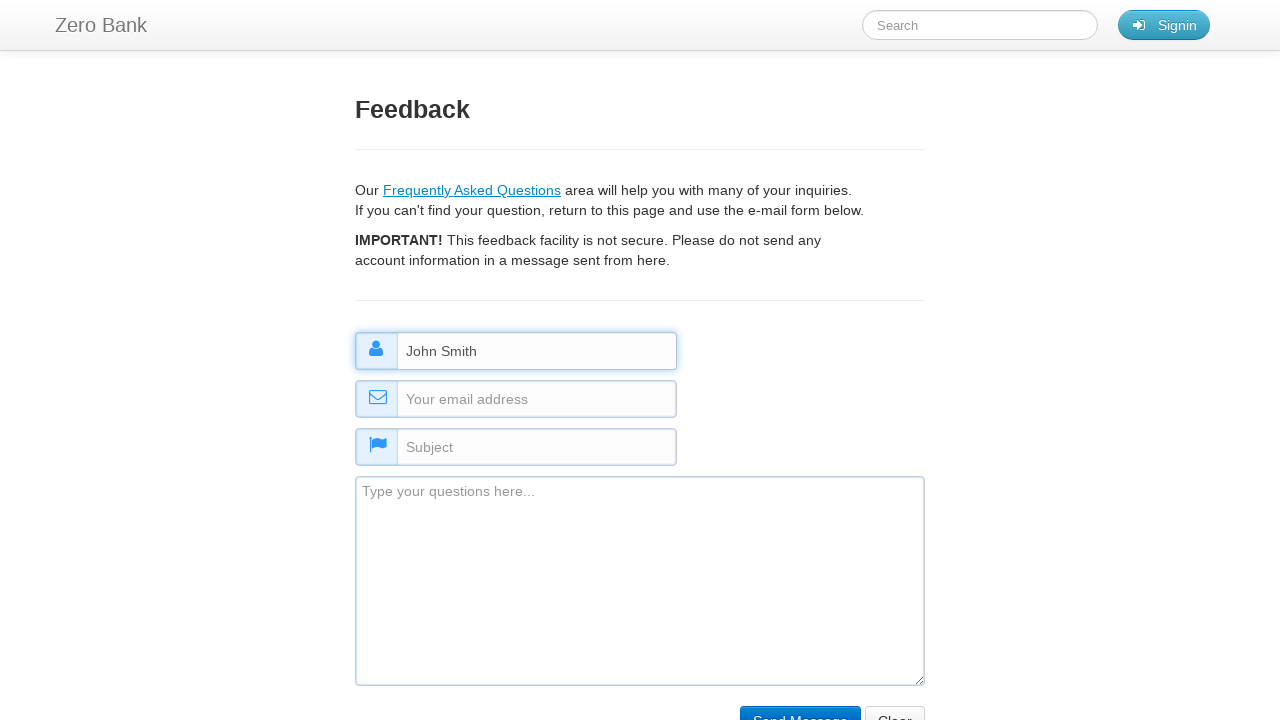

Filled email field with 'john.smith@testmail.com' on #email
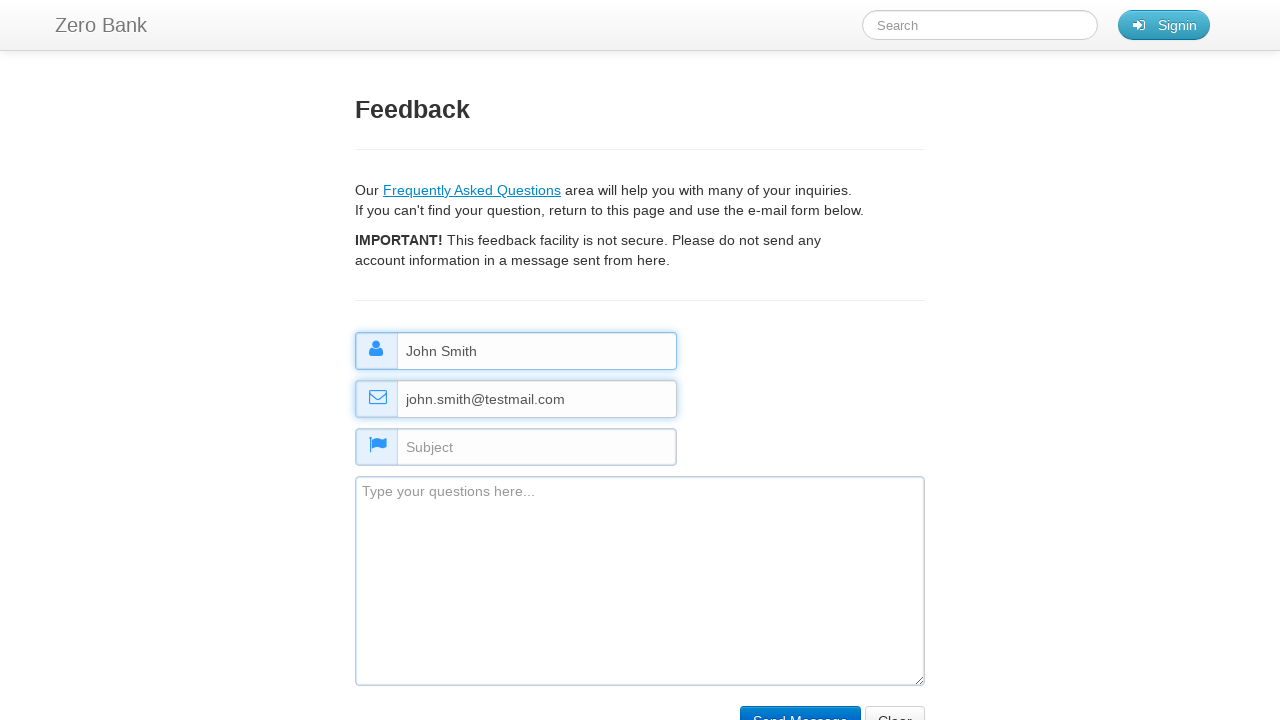

Filled subject field with 'Website Inquiry' on #subject
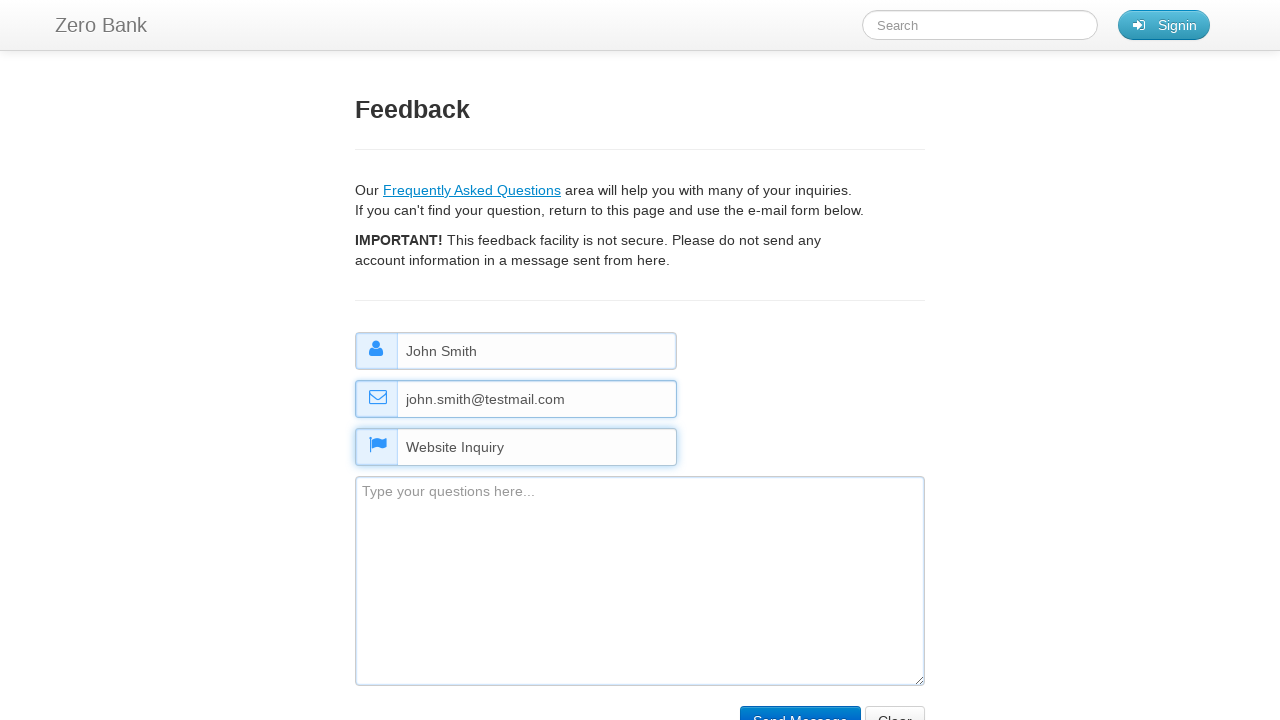

Filled comment field with feedback message on #comment
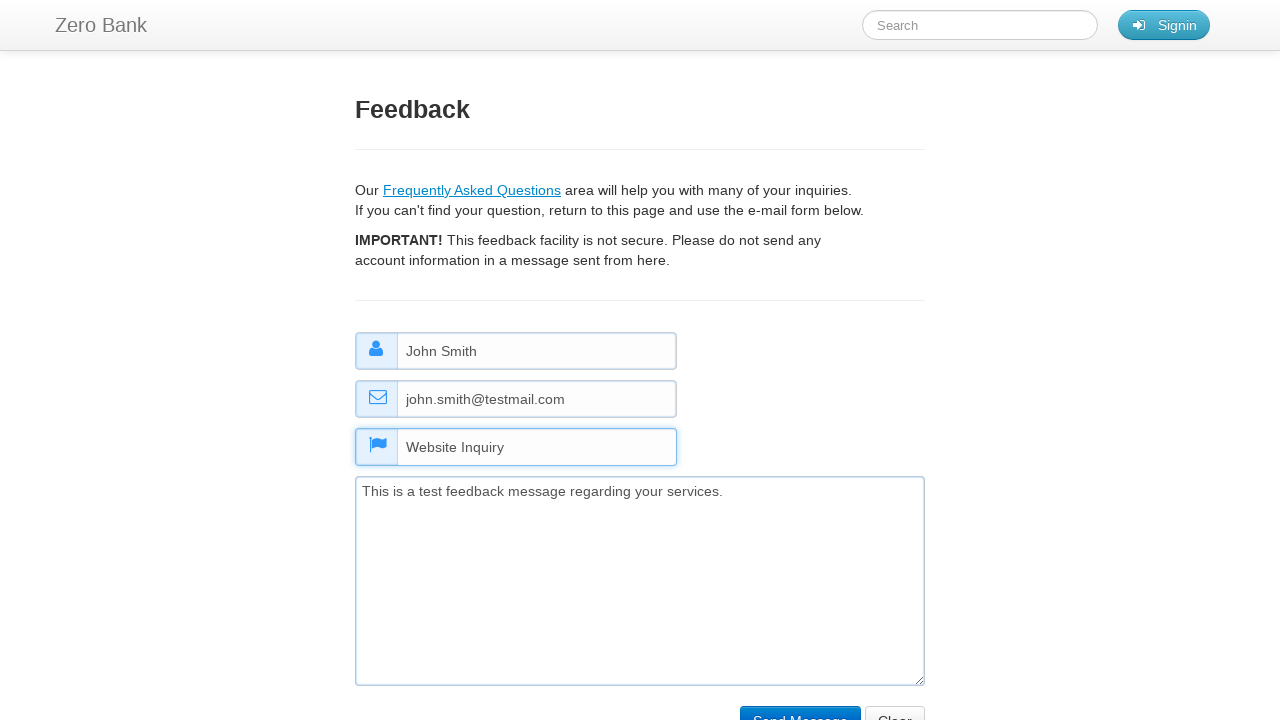

Clicked submit button to submit feedback form at (800, 705) on input[name='submit']
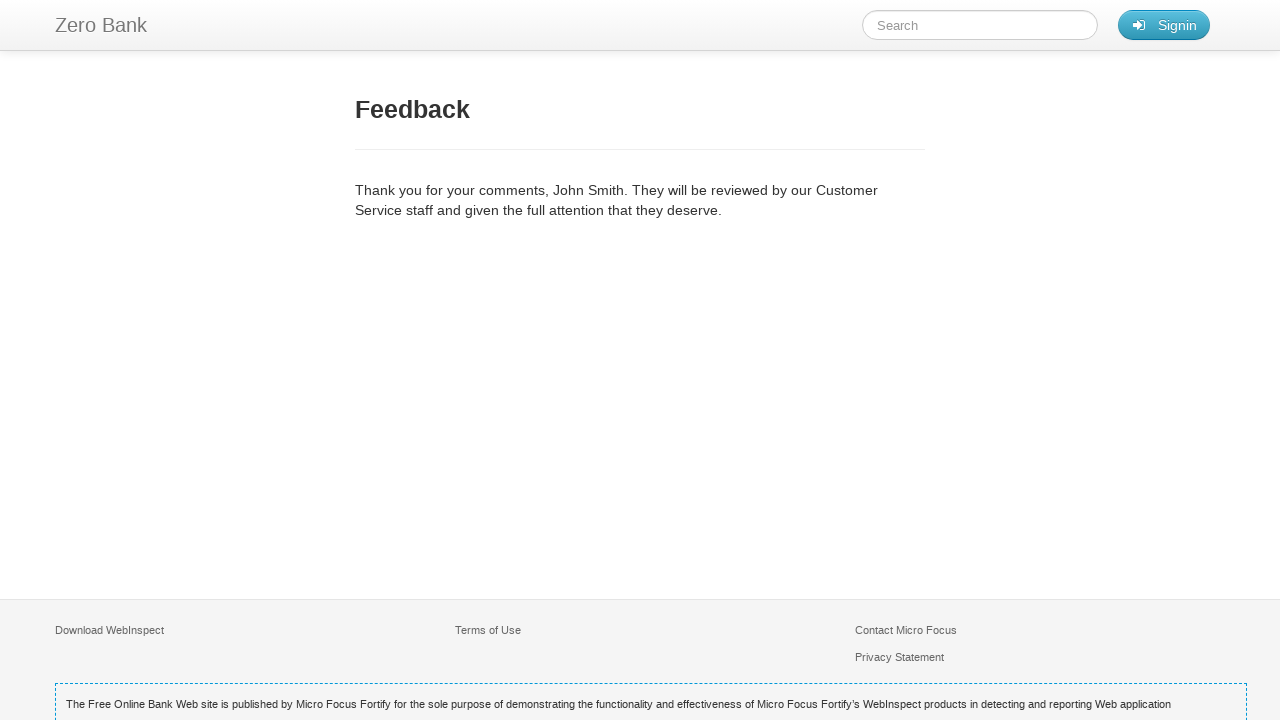

Success message appeared confirming feedback submission
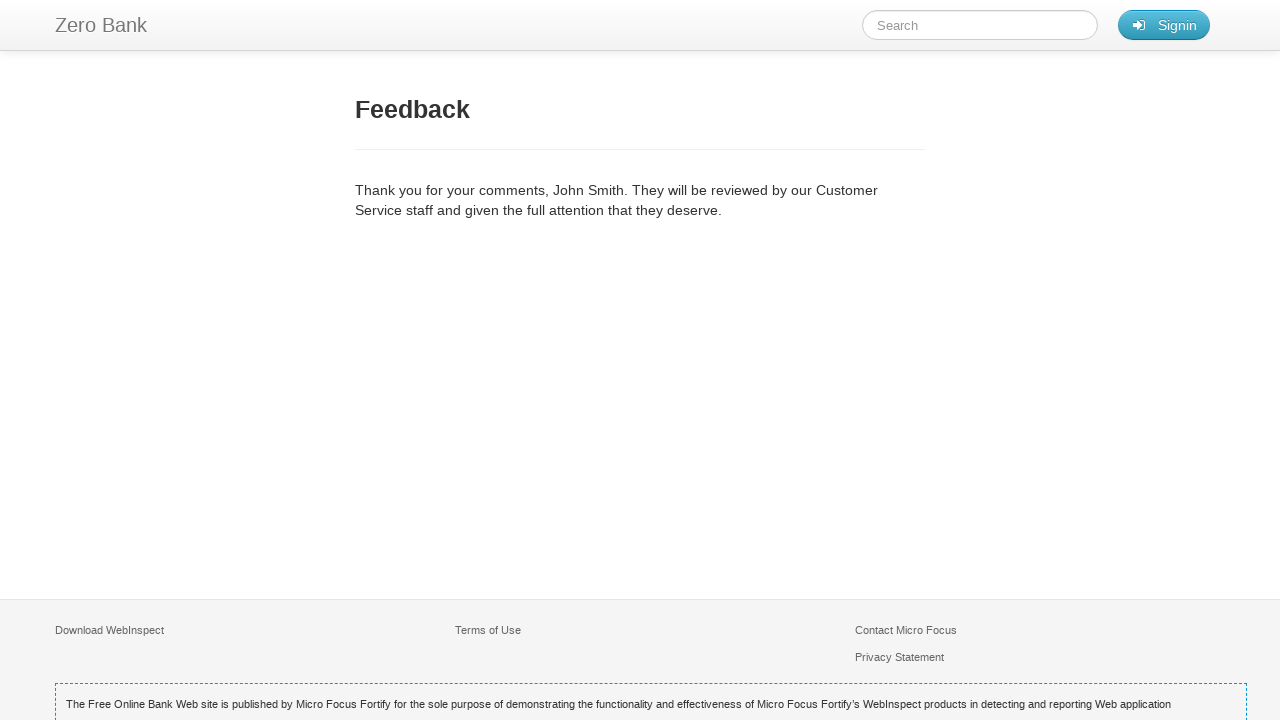

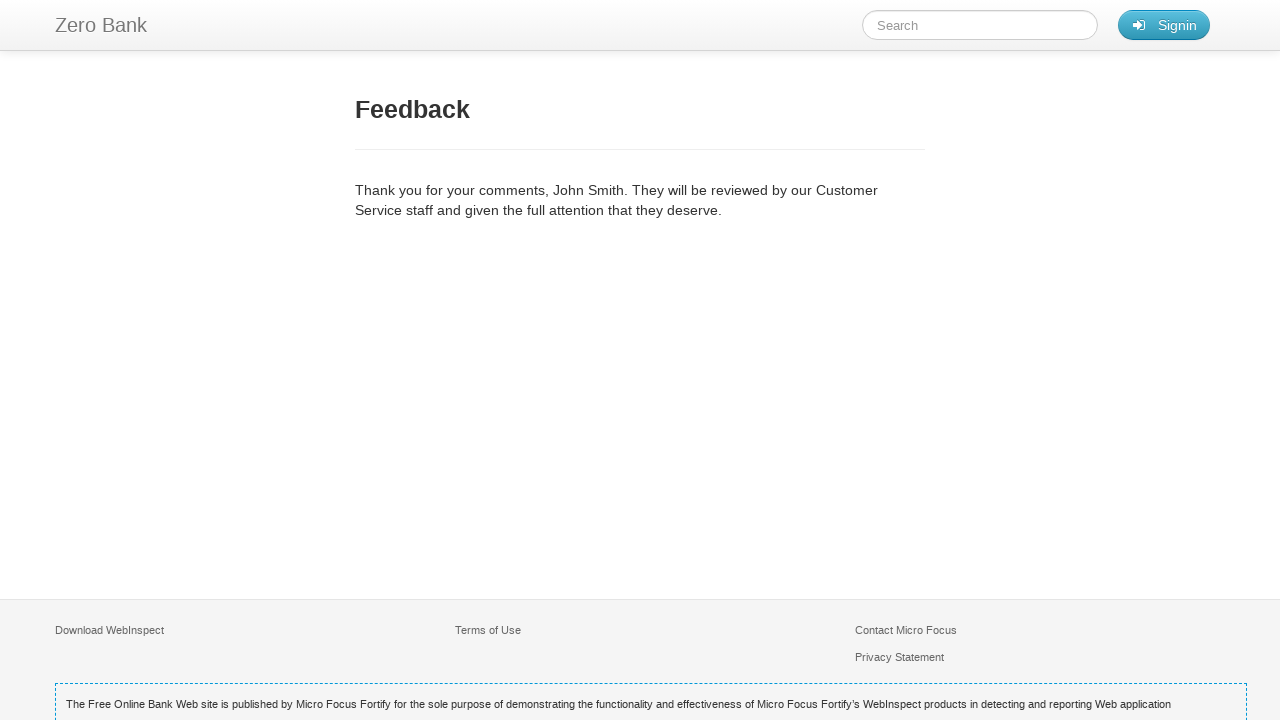